Tests selecting multiple non-consecutive elements using Ctrl/Cmd key and clicking on random items

Starting URL: https://automationfc.github.io/jquery-selectable/

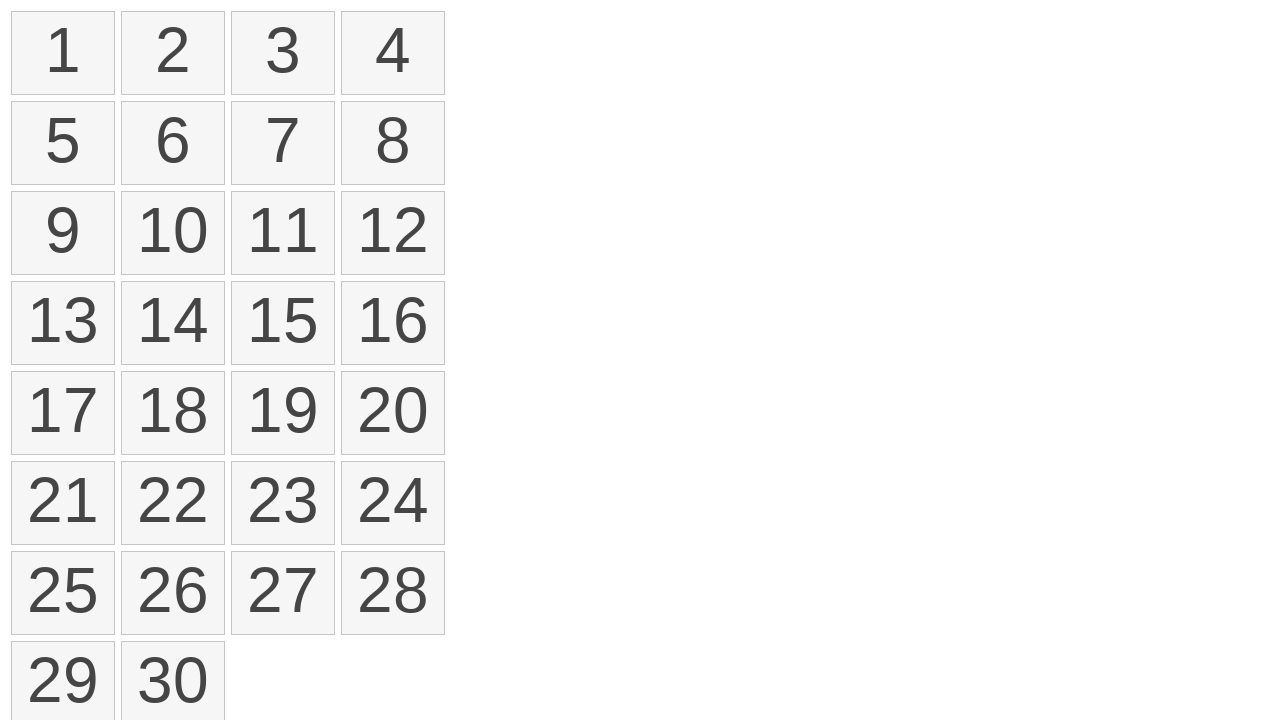

Determined modifier key for OS: Meta
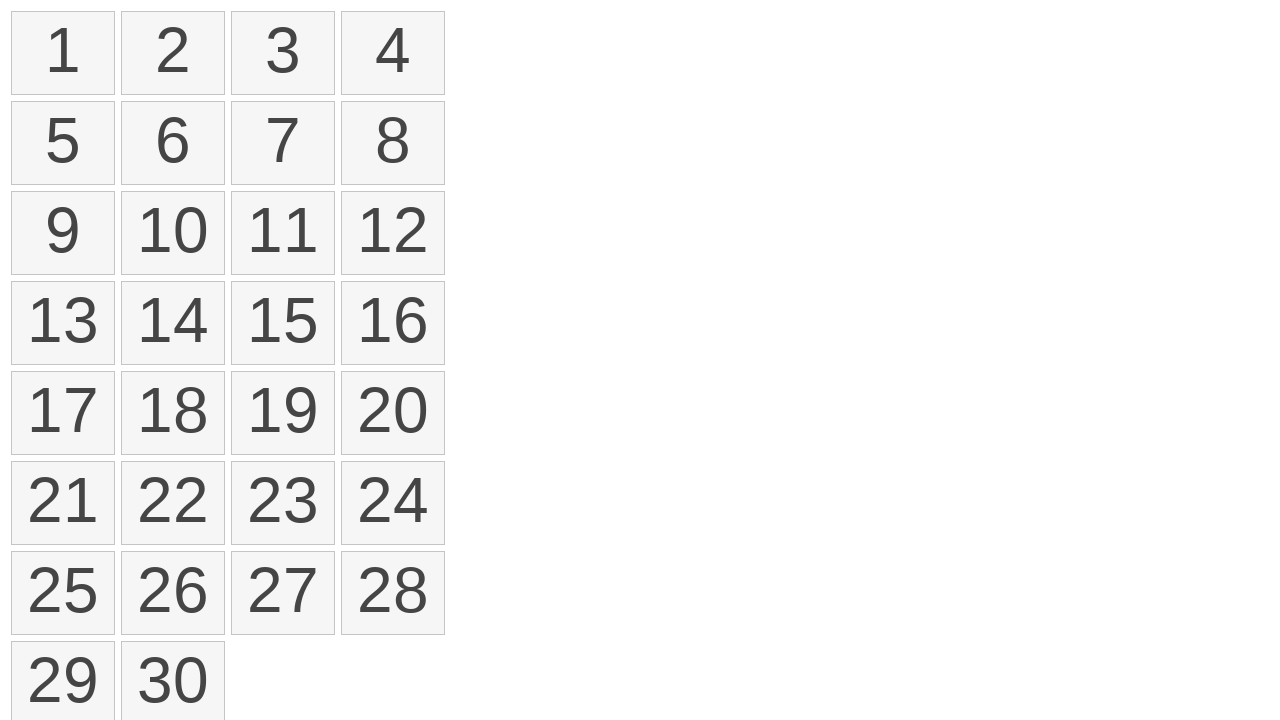

Retrieved all selectable list items from the page
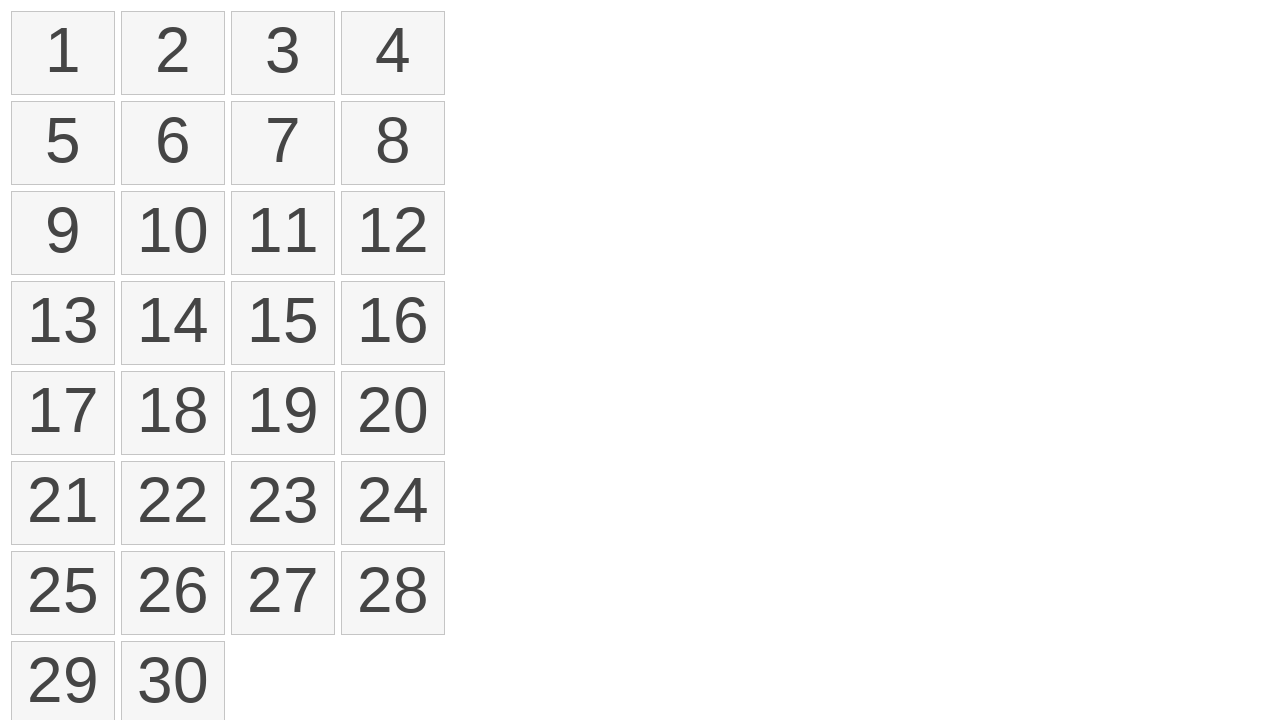

Pressed and held Meta key for multi-select
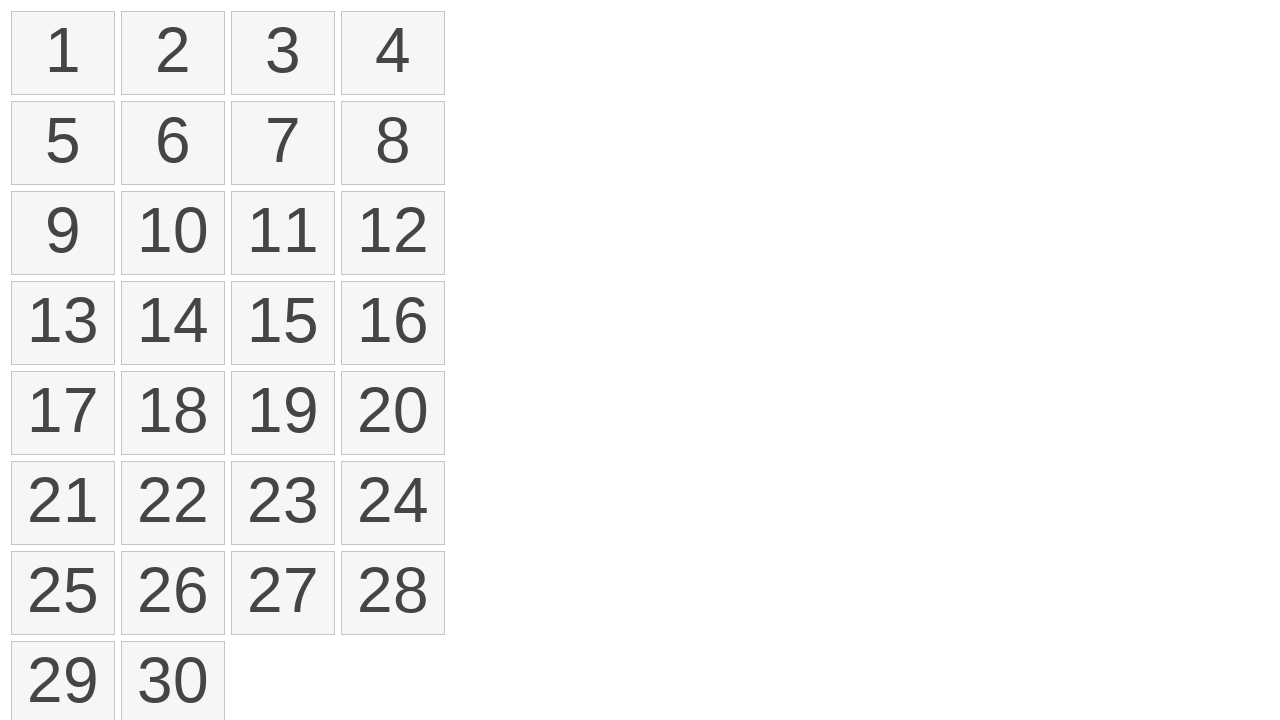

Clicked on list item at index 0 while holding modifier key at (63, 53) on ol#selectable>li >> nth=0
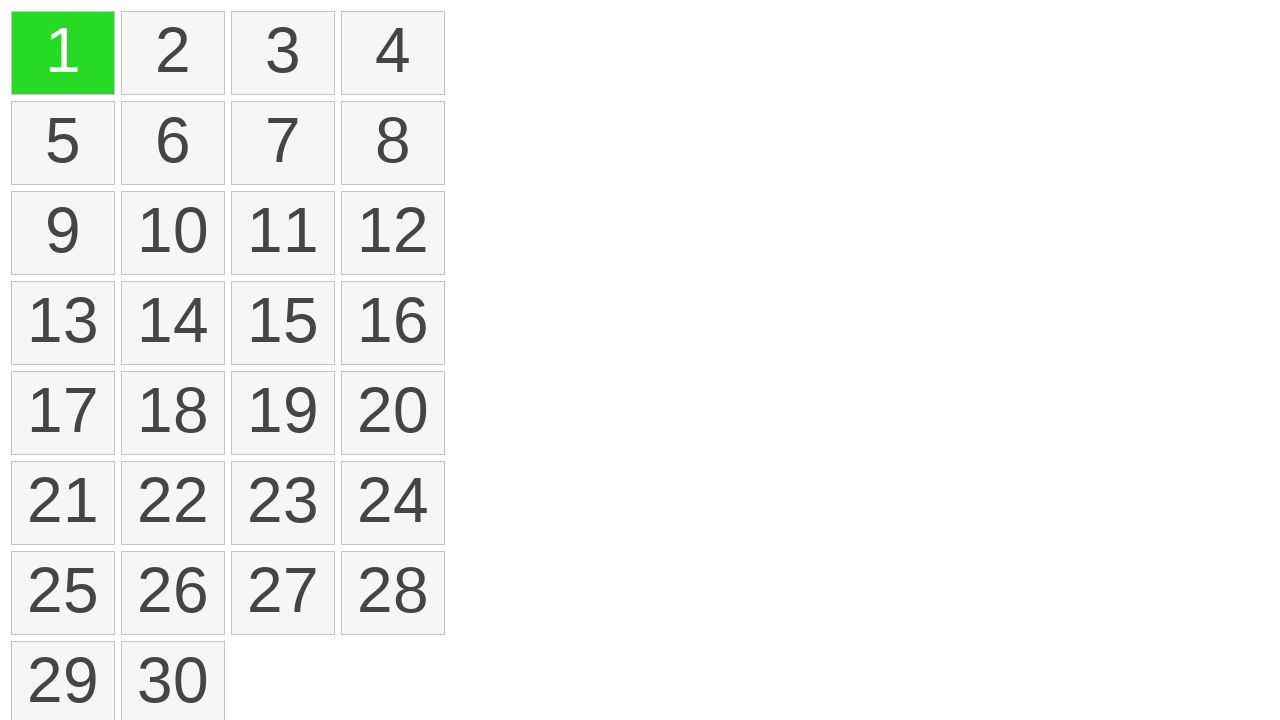

Clicked on list item at index 3 while holding modifier key at (393, 53) on ol#selectable>li >> nth=3
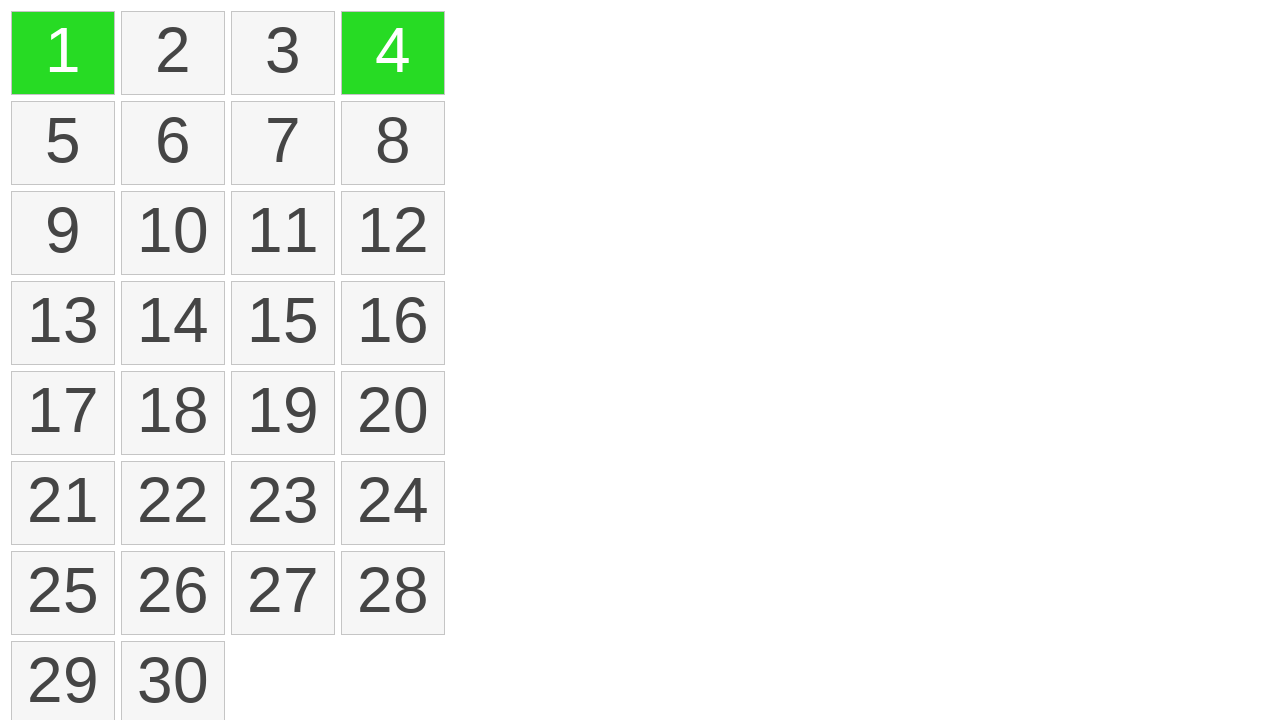

Clicked on list item at index 5 while holding modifier key at (173, 143) on ol#selectable>li >> nth=5
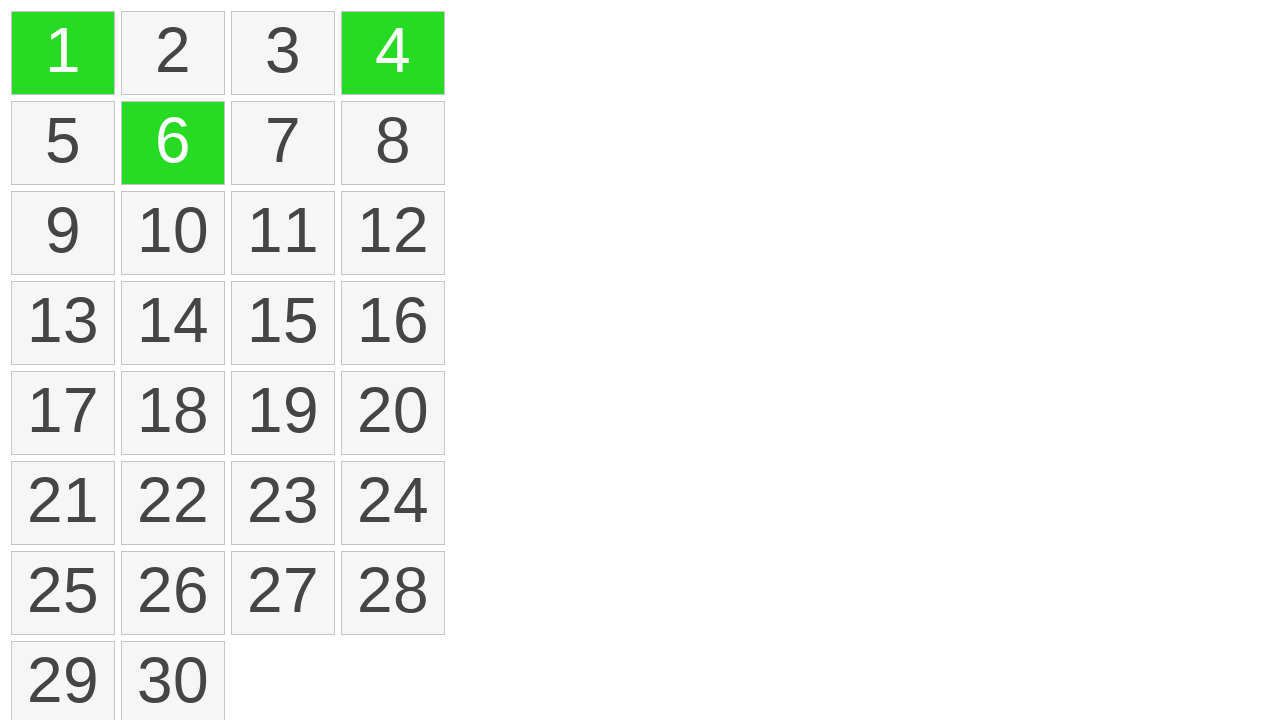

Clicked on list item at index 10 while holding modifier key at (283, 233) on ol#selectable>li >> nth=10
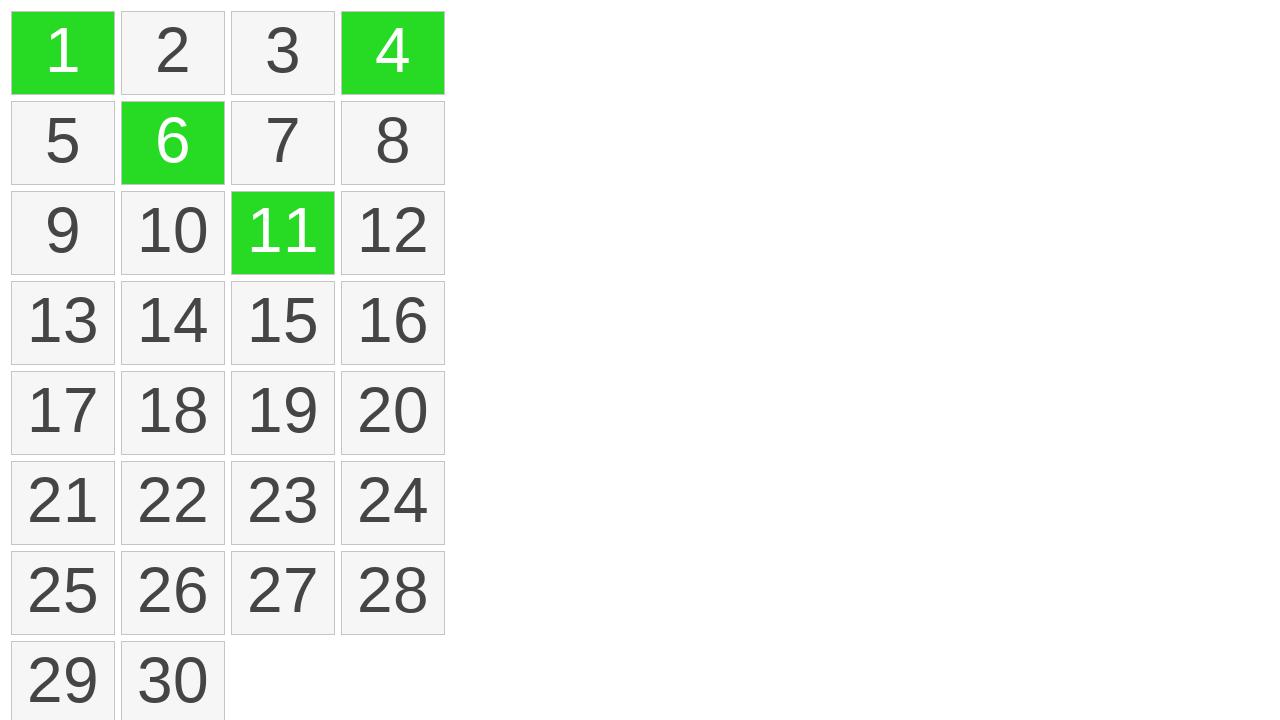

Released Meta key after completing multi-select
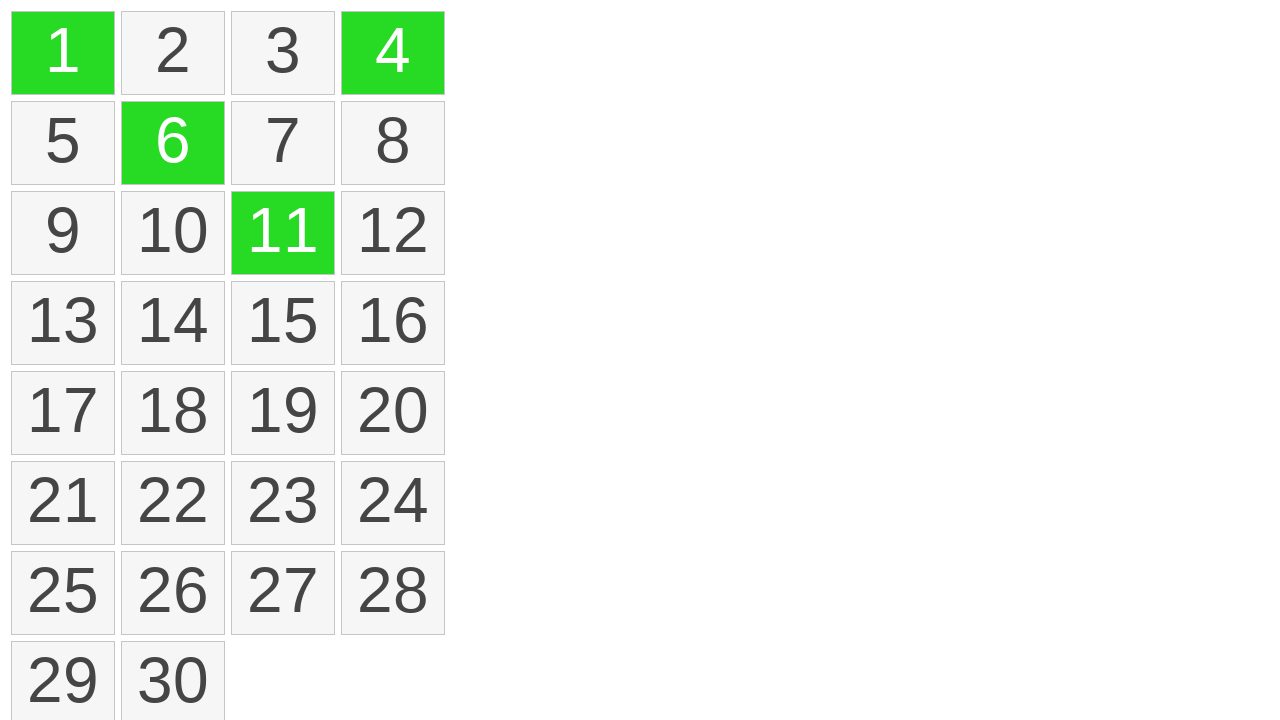

Located all selected items with ui-selected class
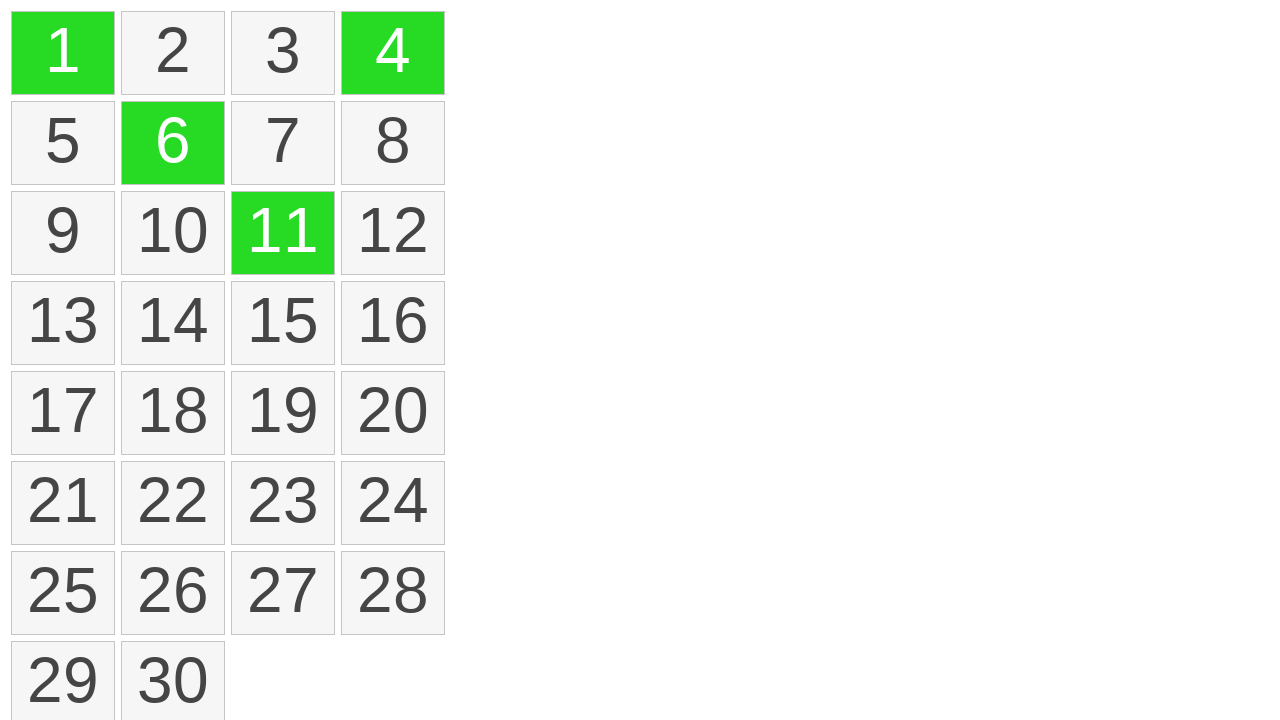

Verified that exactly 4 items are selected
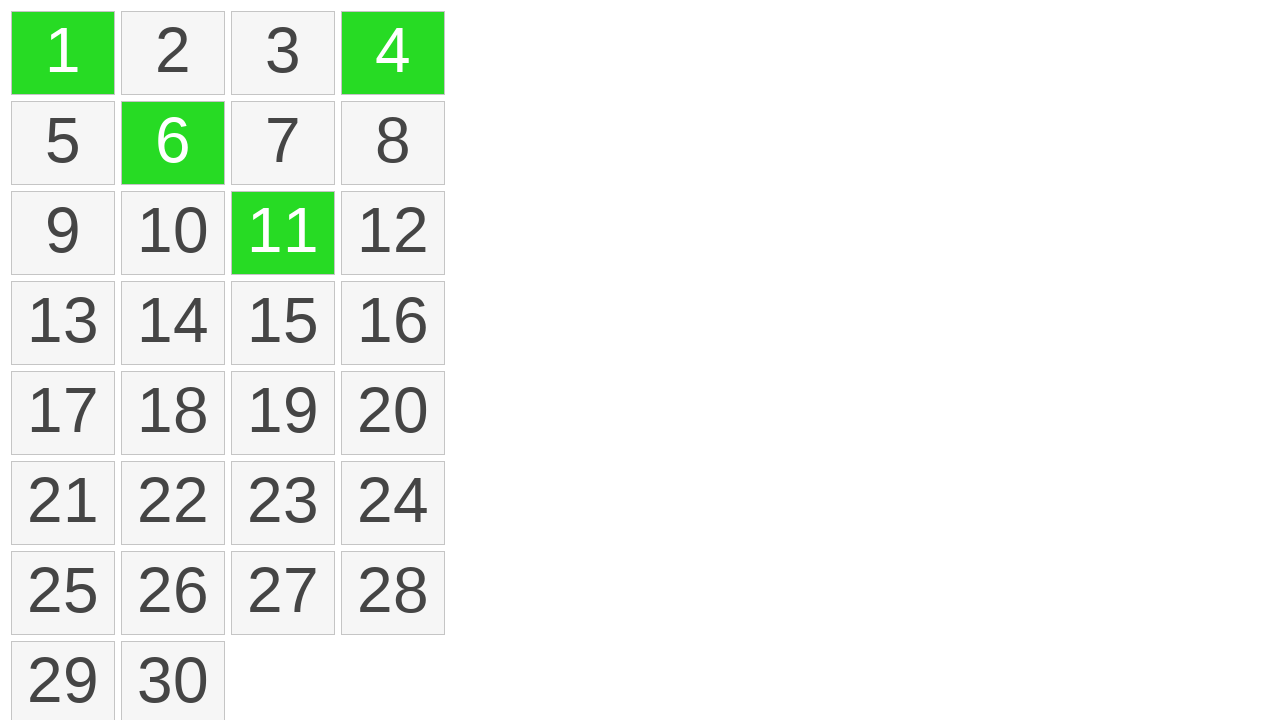

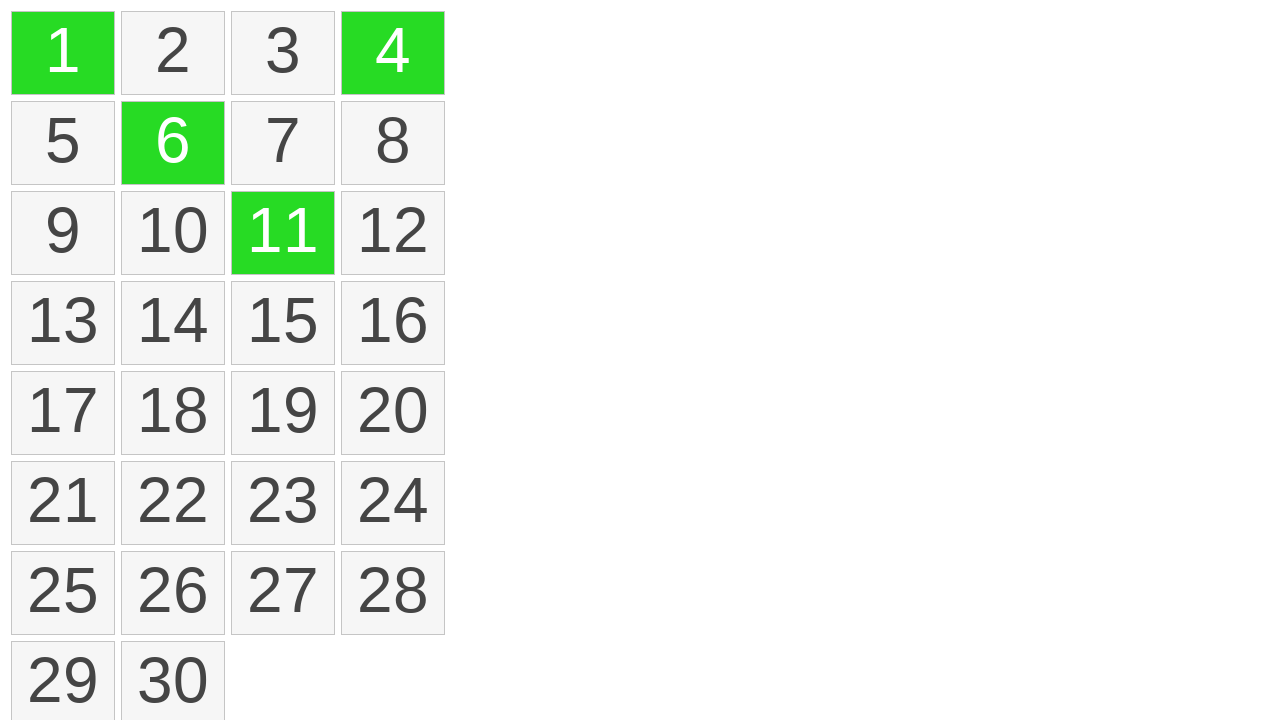